Tests the user registration flow on an OpenCart e-commerce site by filling out the registration form with personal details, agreeing to terms, and submitting the form.

Starting URL: https://naveenautomationlabs.com/opencart/index.php?route=account/register

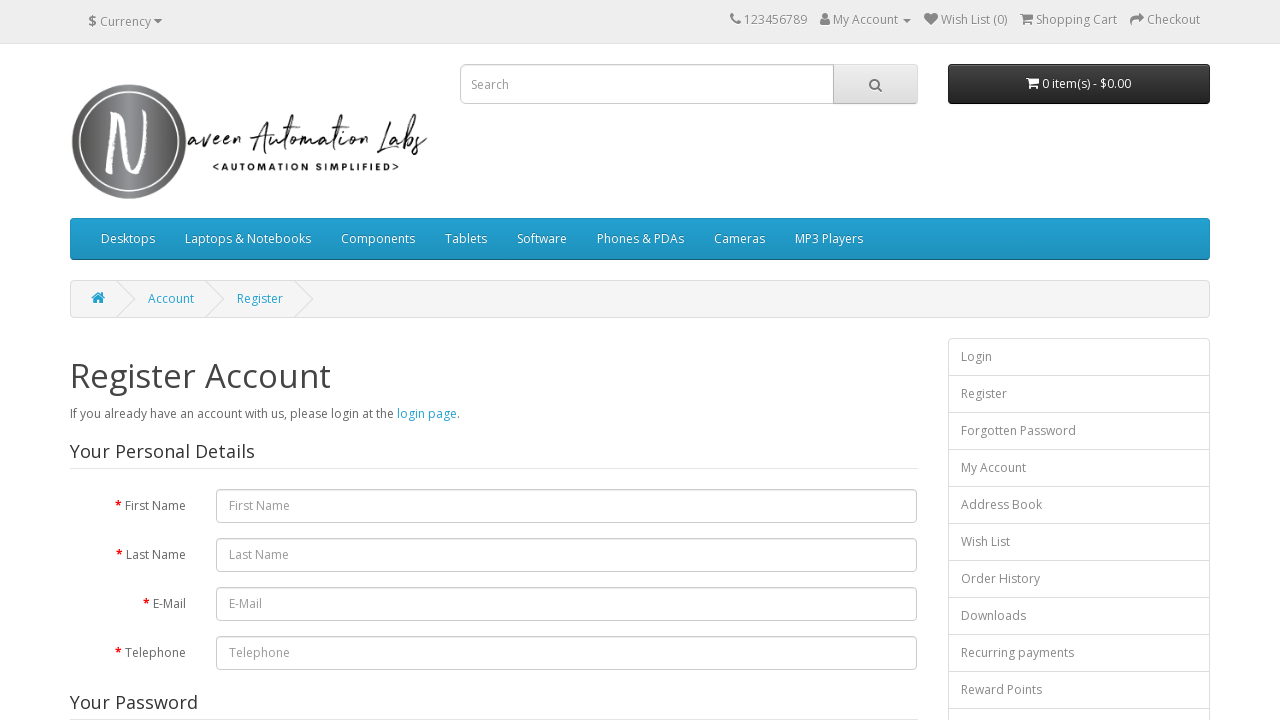

Filled first name field with 'Marcus' on #input-firstname
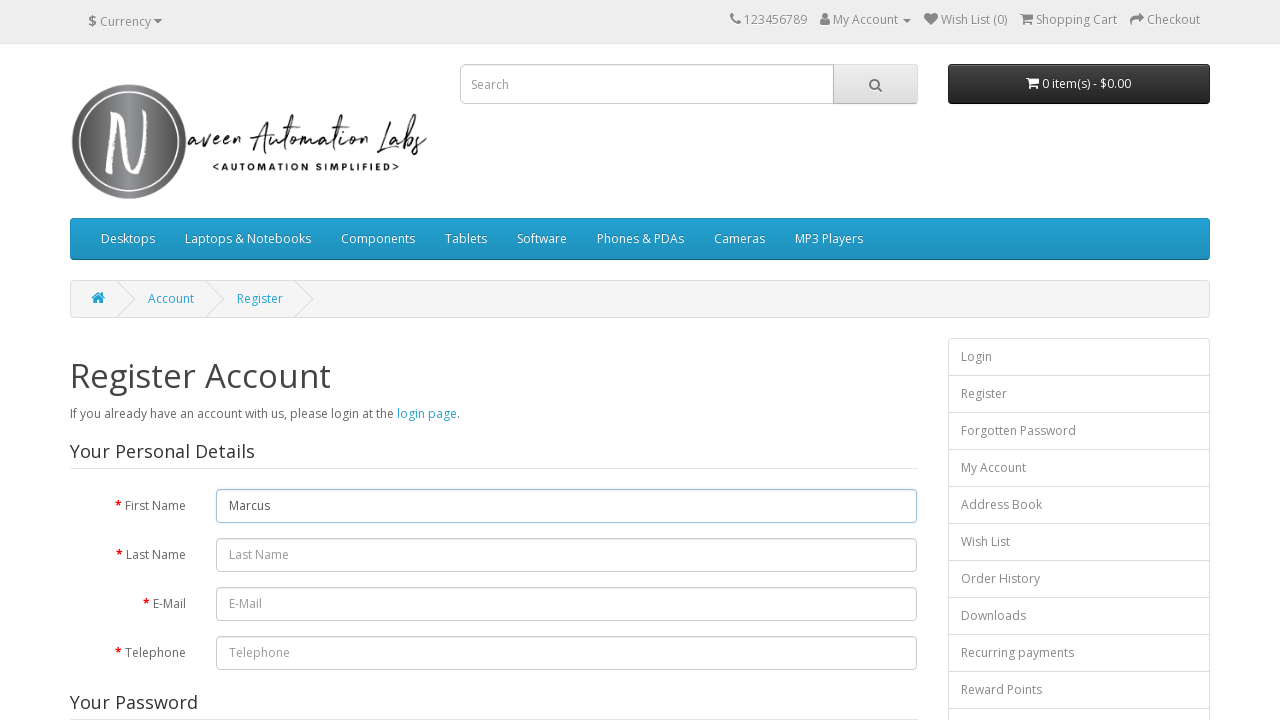

Filled last name field with 'Thompson' on #input-lastname
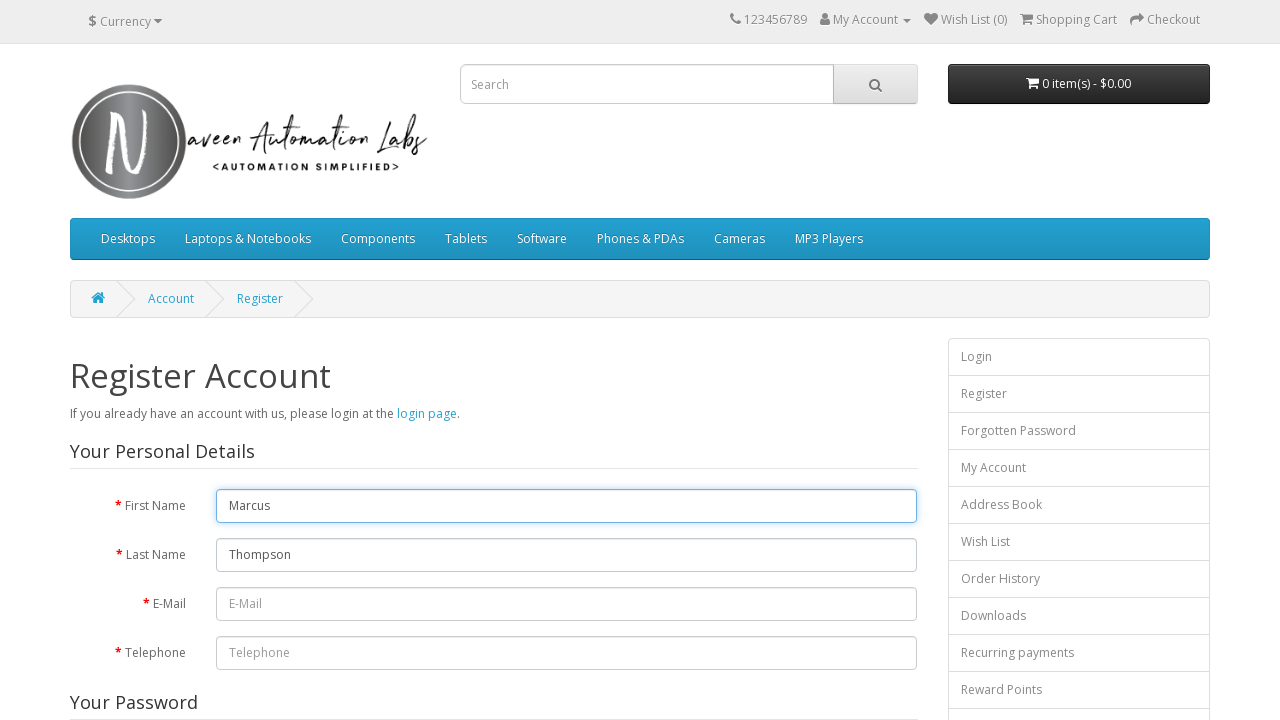

Filled email field with 'marcus.thompson7829@yopmail.com' on #input-email
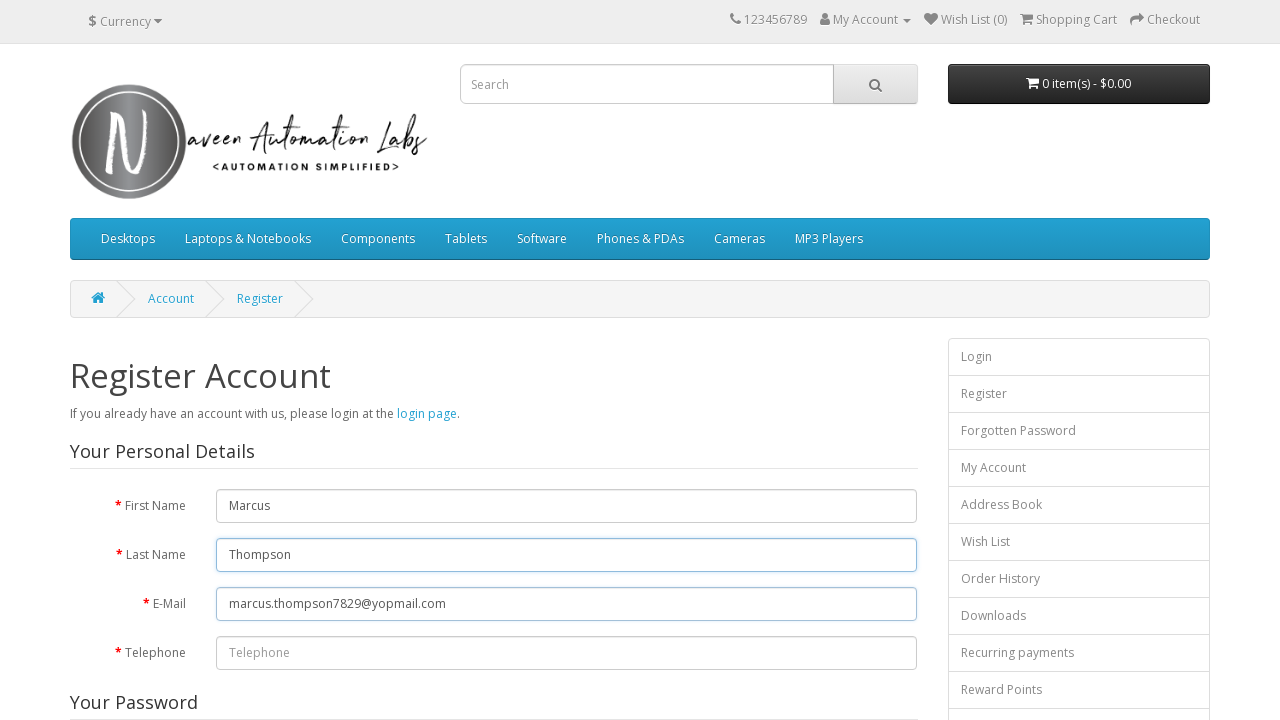

Filled telephone field with '5558943217' on #input-telephone
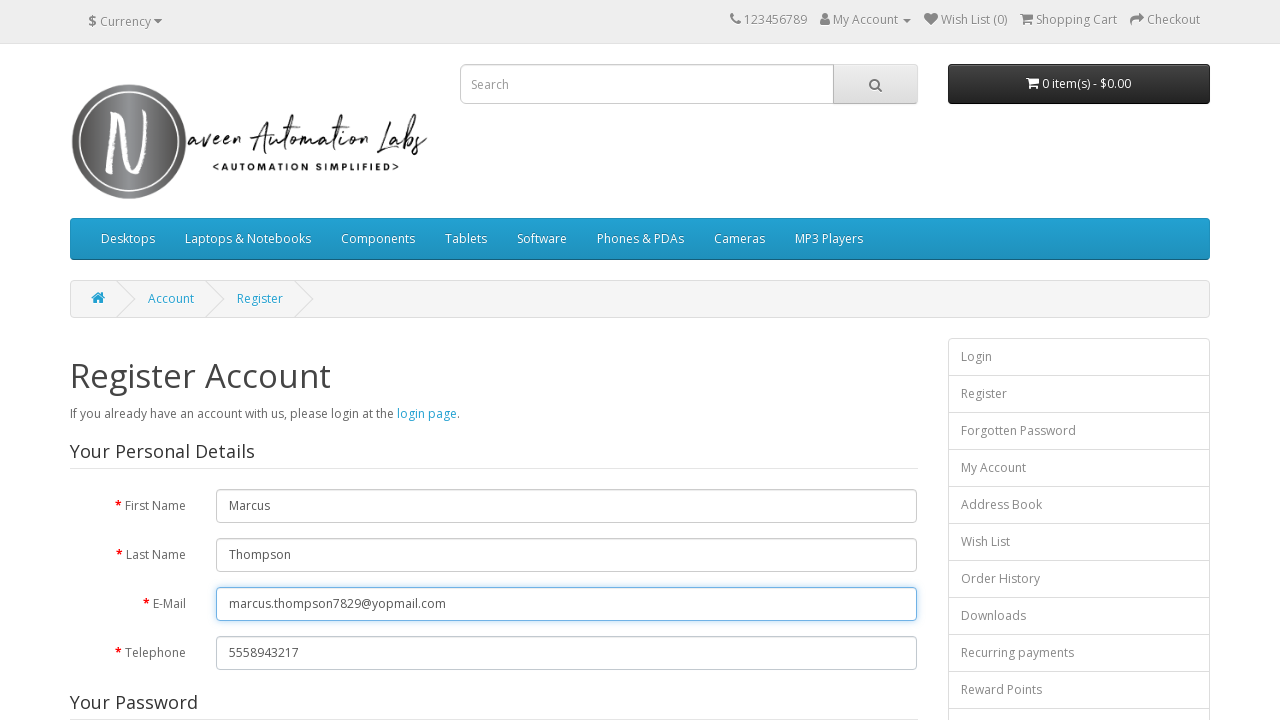

Filled password field with 'TestPass2024!' on #input-password
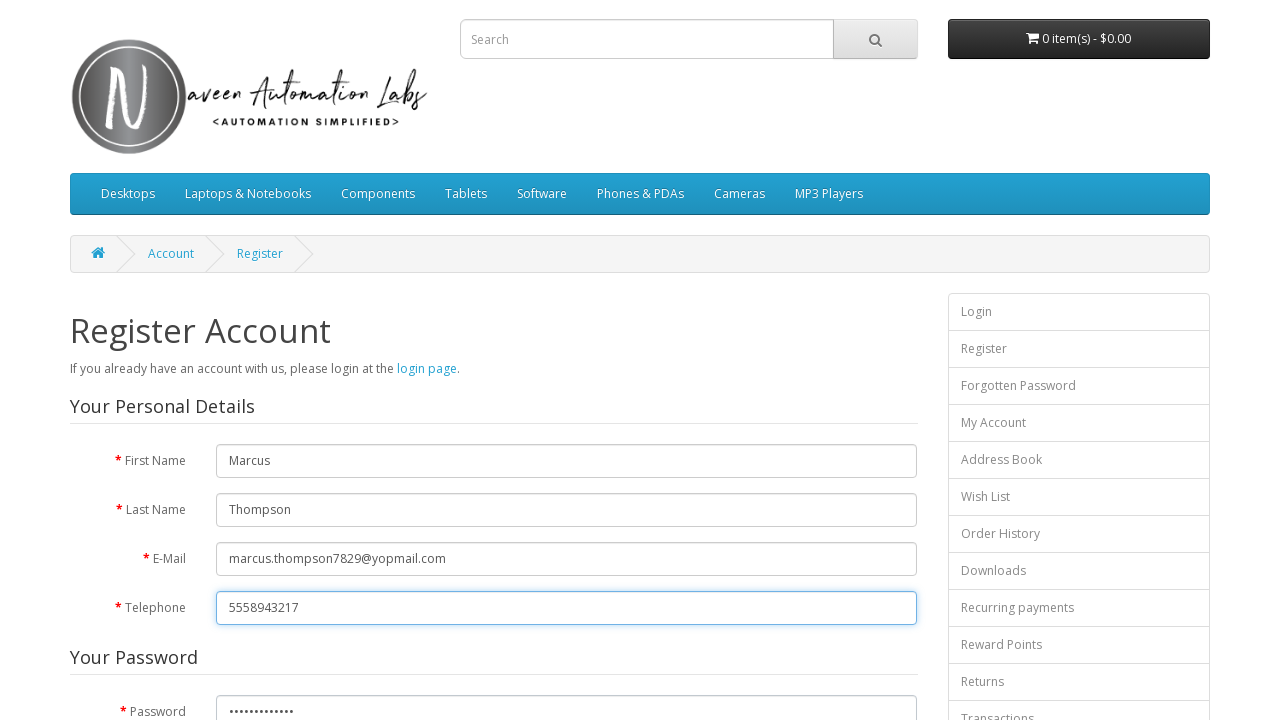

Filled confirm password field with 'TestPass2024!' on #input-confirm
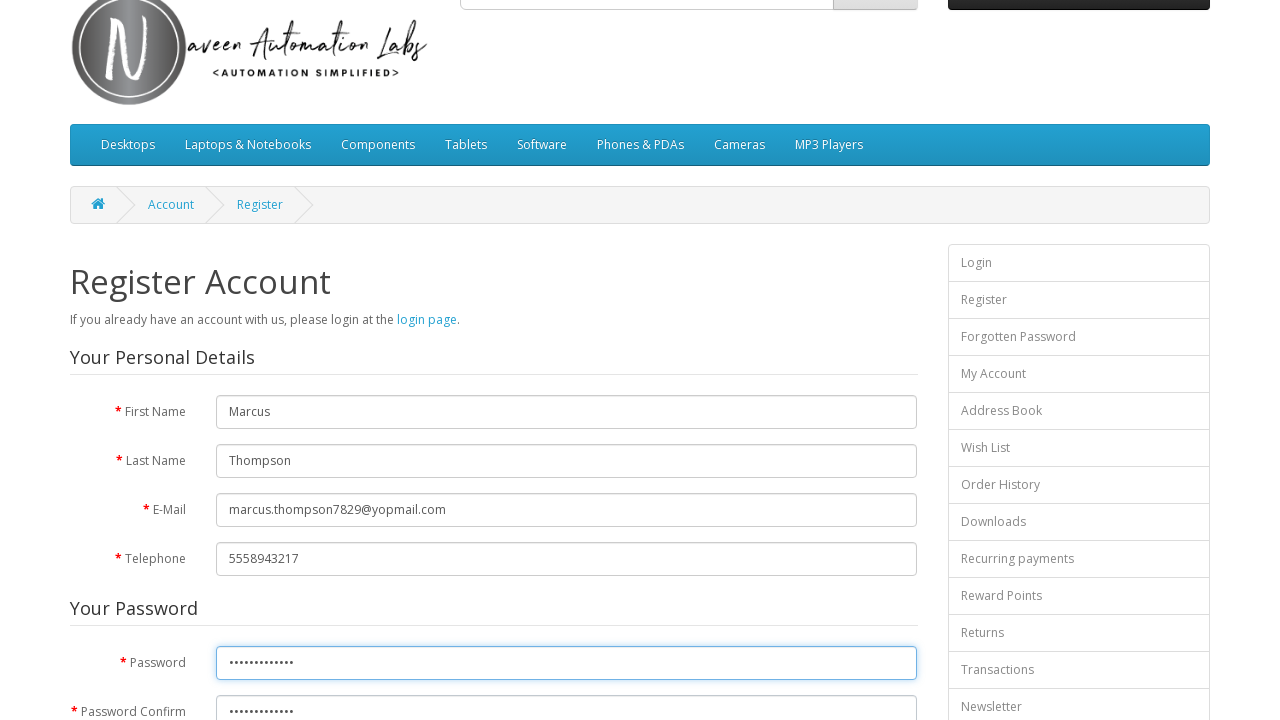

Checked the agree to terms checkbox at (825, 424) on input[type="checkbox"][name="agree"]
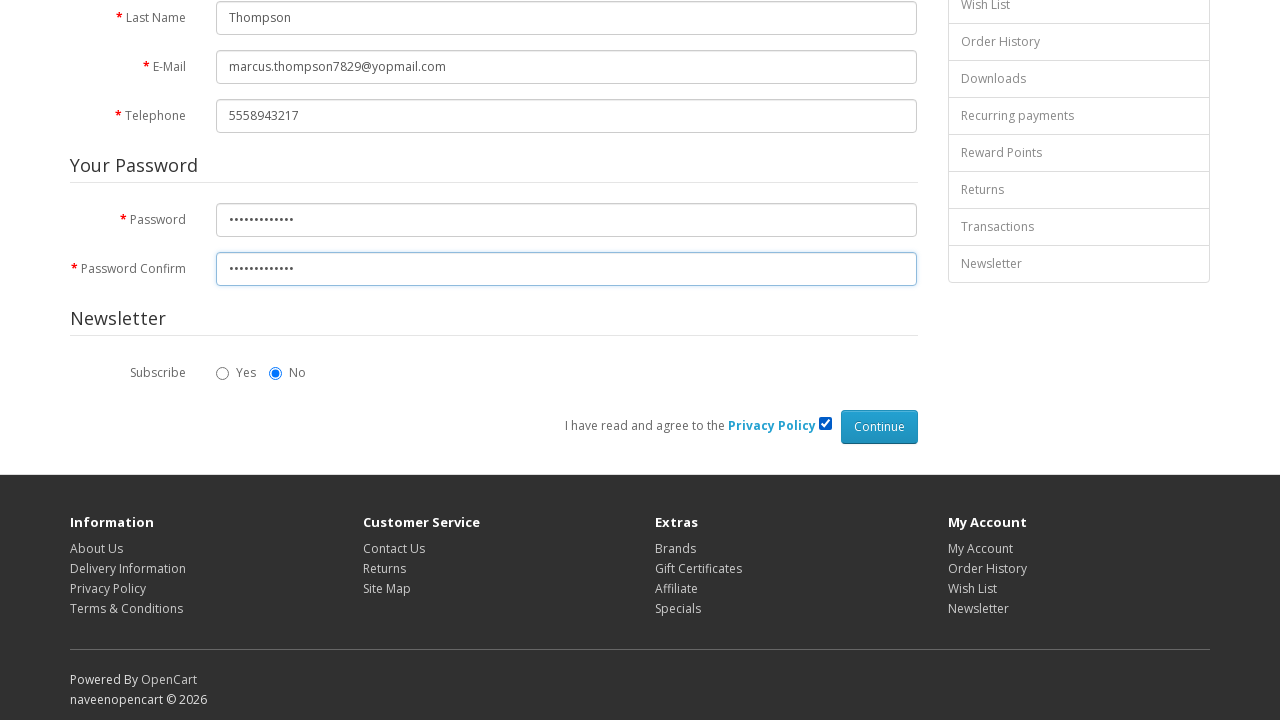

Clicked the Continue button to submit registration form at (879, 427) on input[type="submit"][value="Continue"]
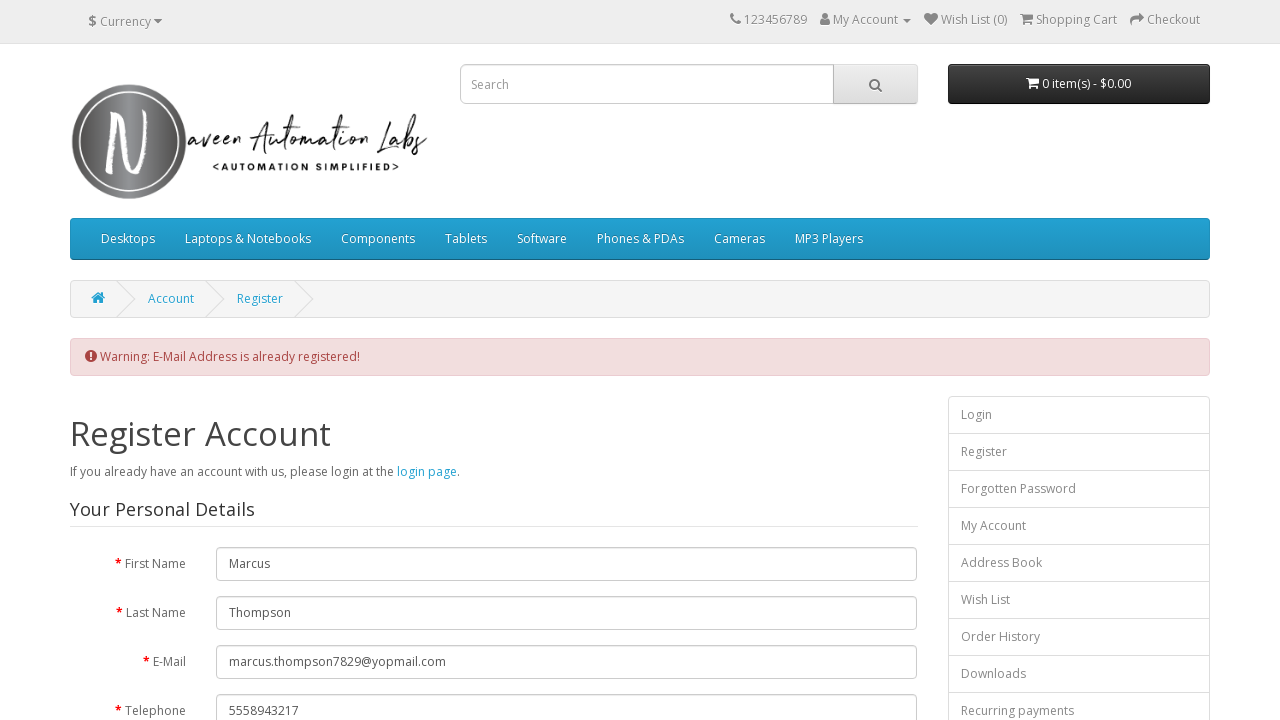

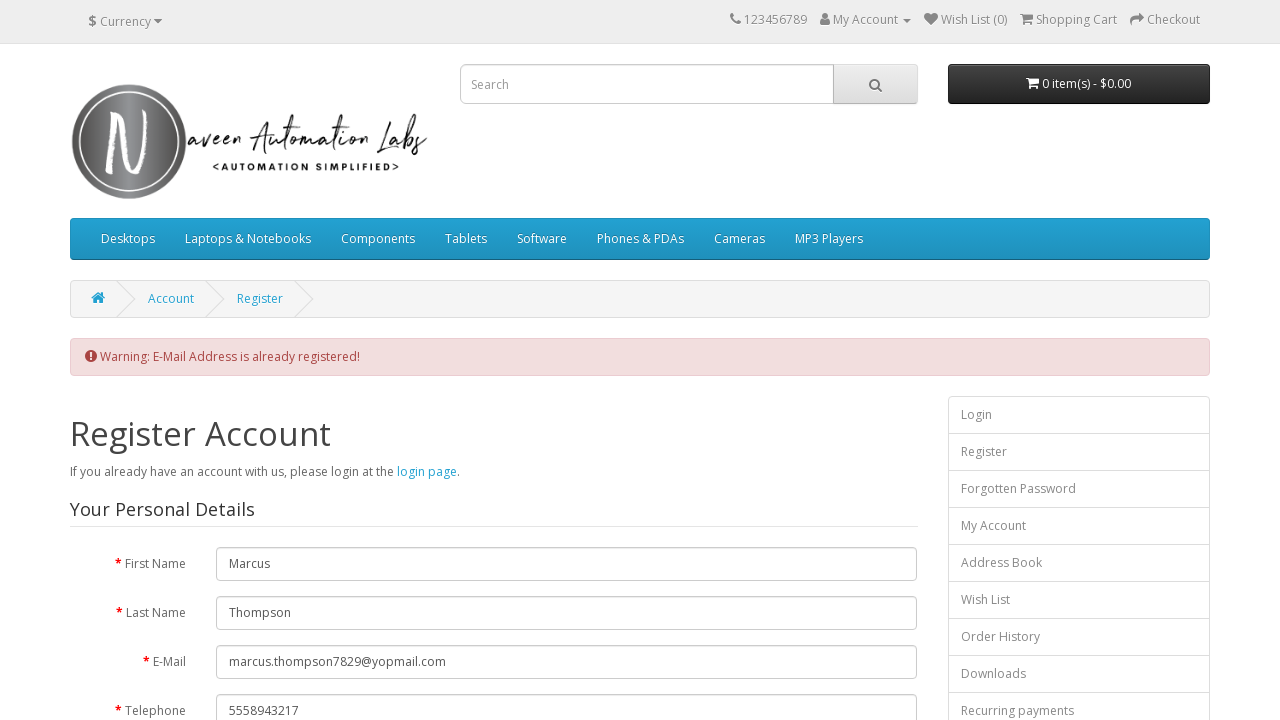